Tests the complete flight purchase flow by selecting departure/destination cities, choosing a flight, filling in user details, and completing the purchase

Starting URL: https://blazedemo.com/

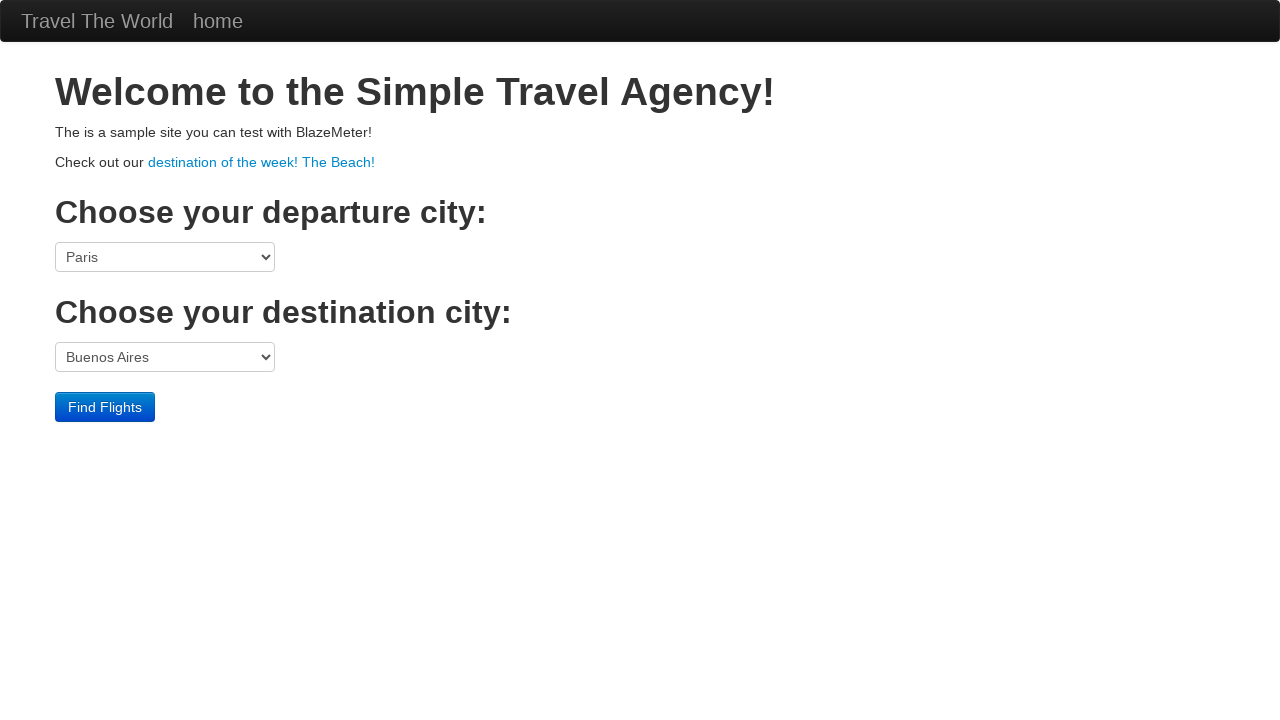

Selected Boston as departure city on select[name='fromPort']
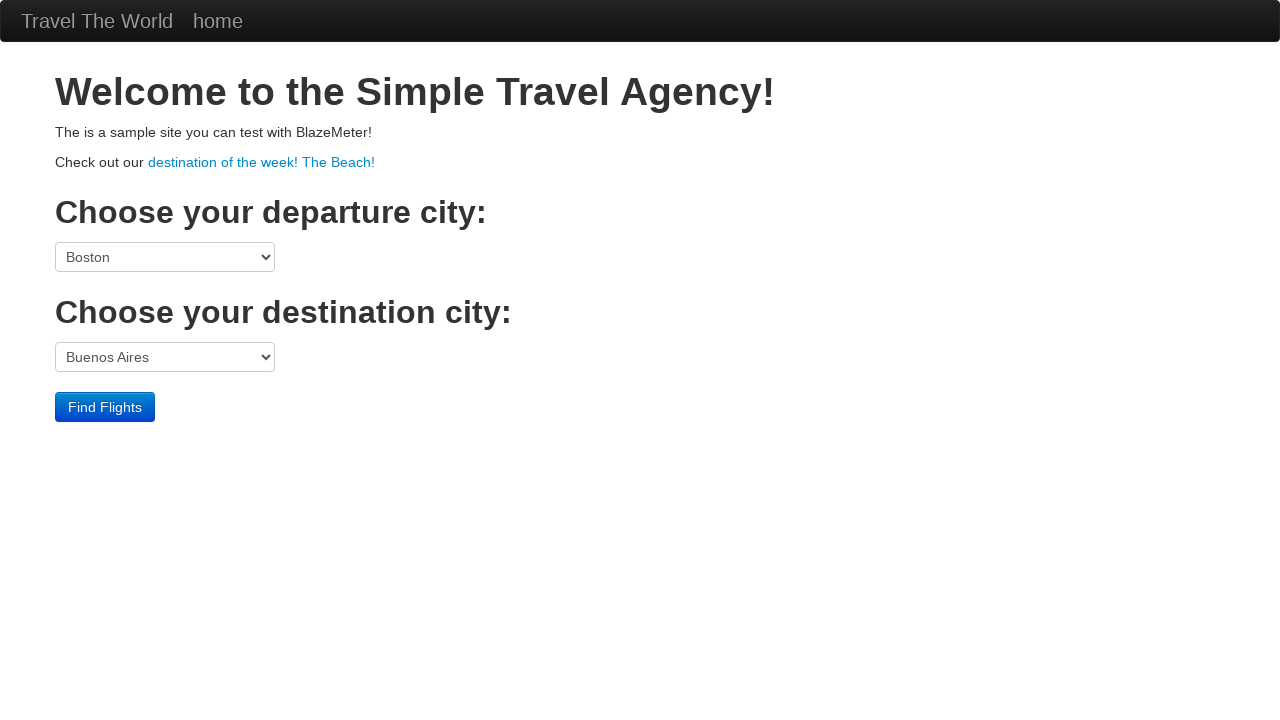

Selected London as destination city on select[name='toPort']
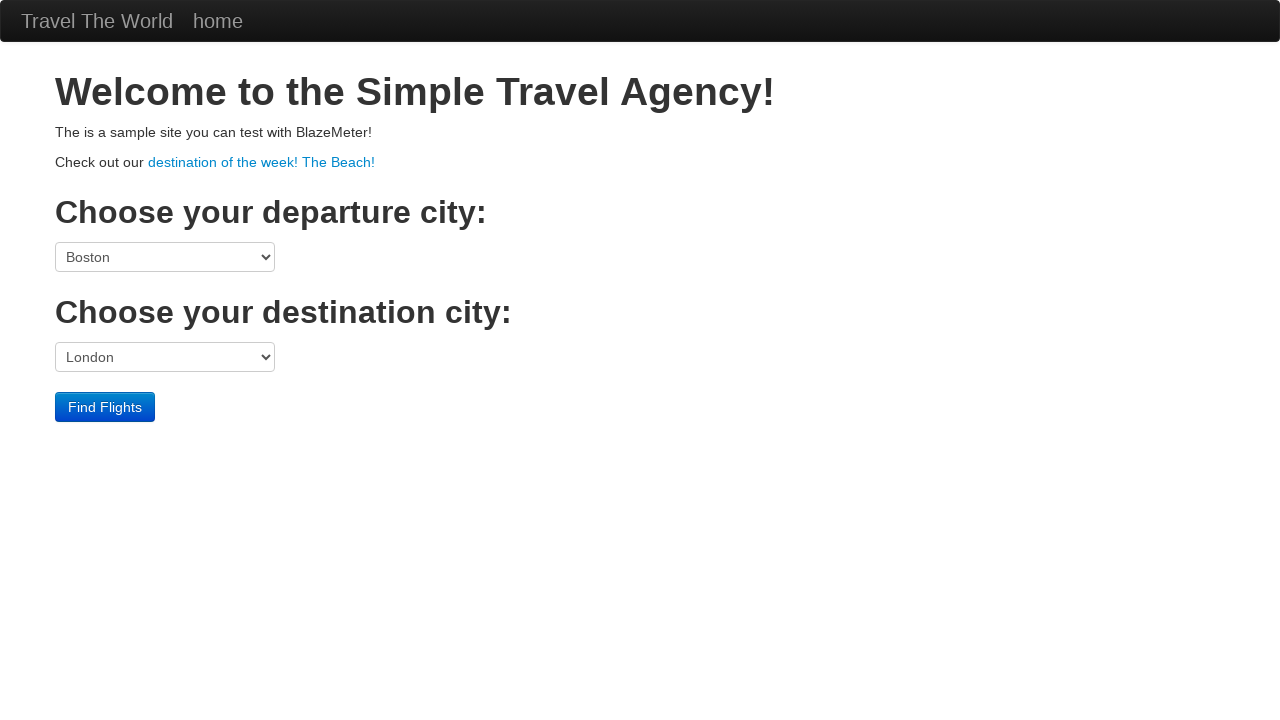

Clicked submit button to search for flights at (105, 407) on input[type='submit']
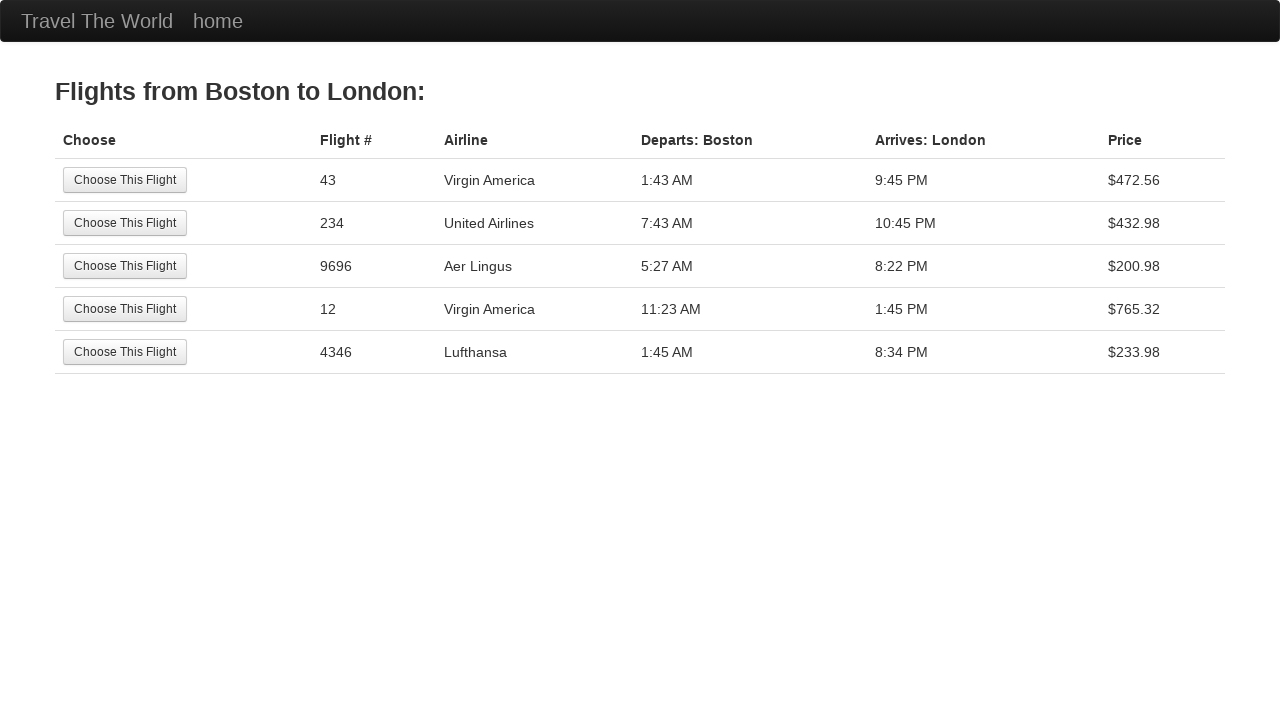

Flights table loaded successfully
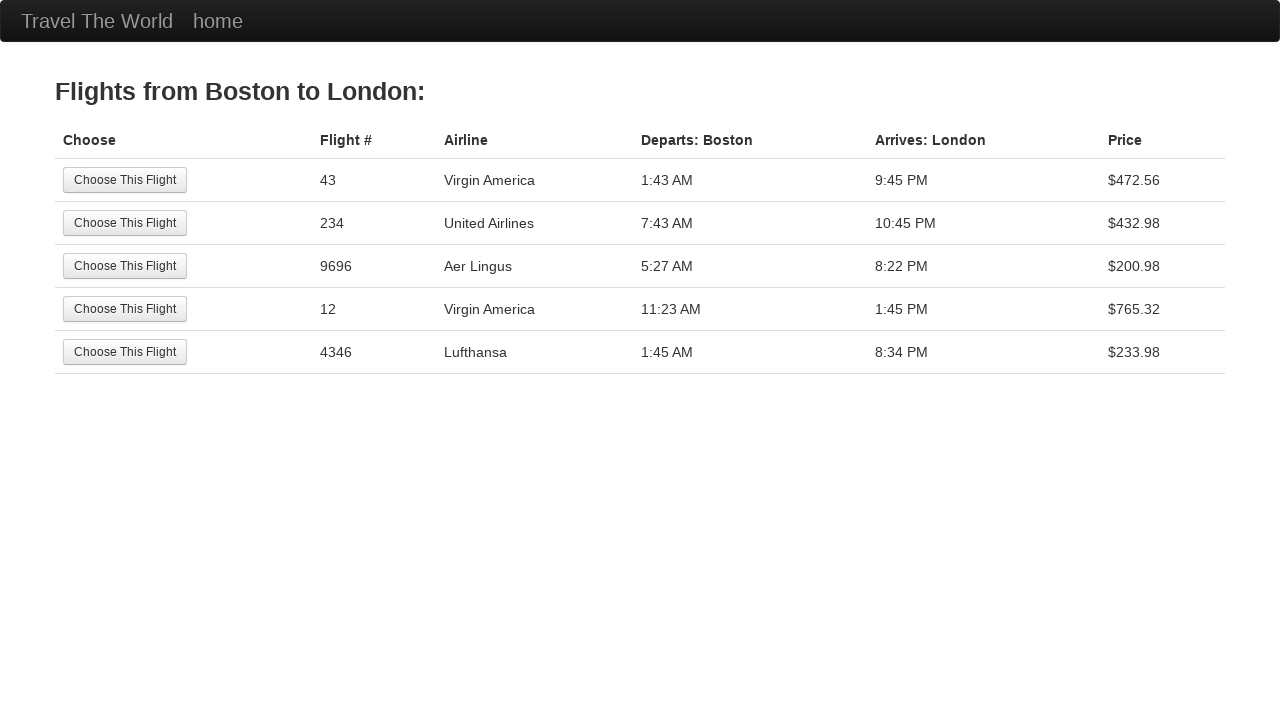

Selected the first available flight at (125, 180) on table.table tbody tr:first-child input[type='submit']
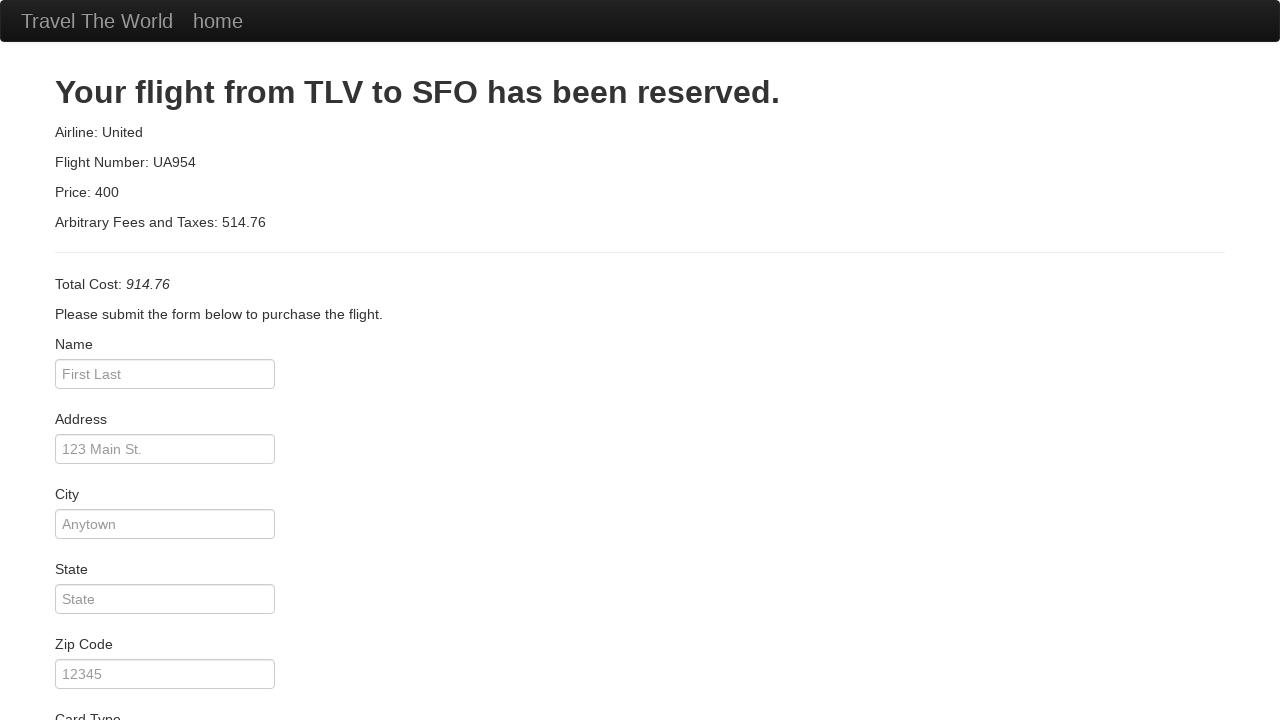

Purchase form loaded, ready to enter user details
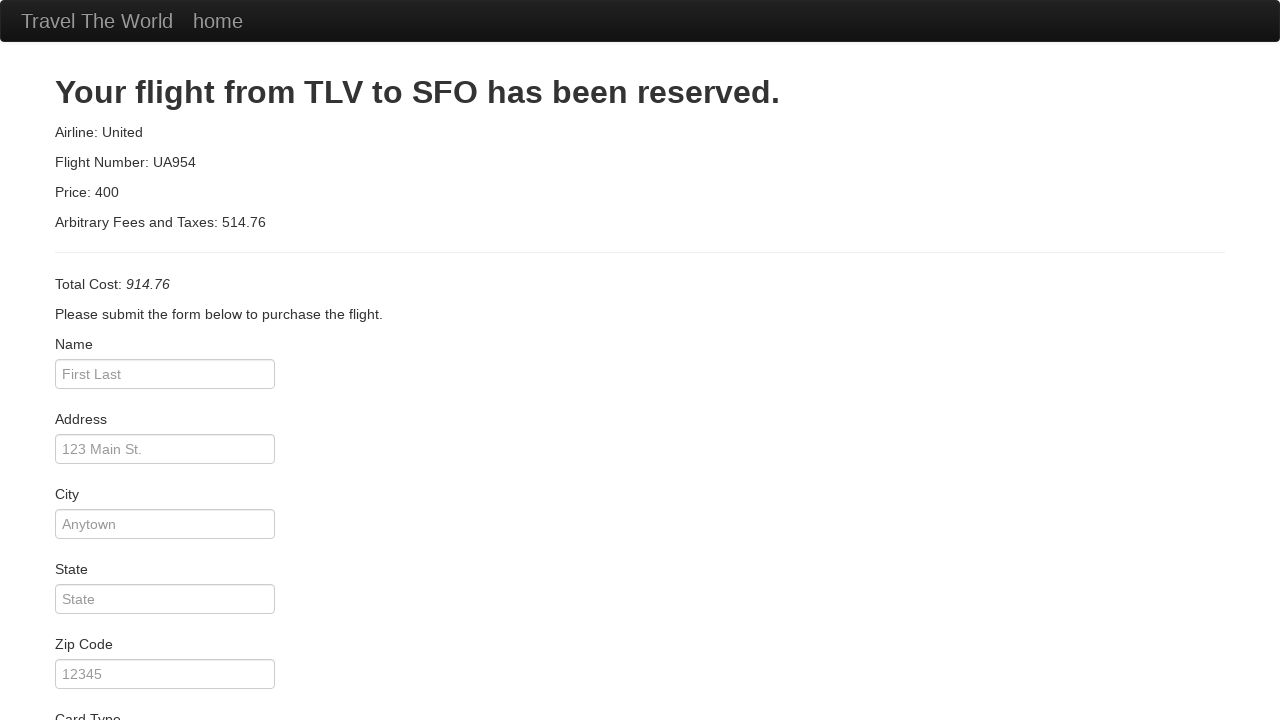

Entered full name 'Robert Thompson' on input#inputName
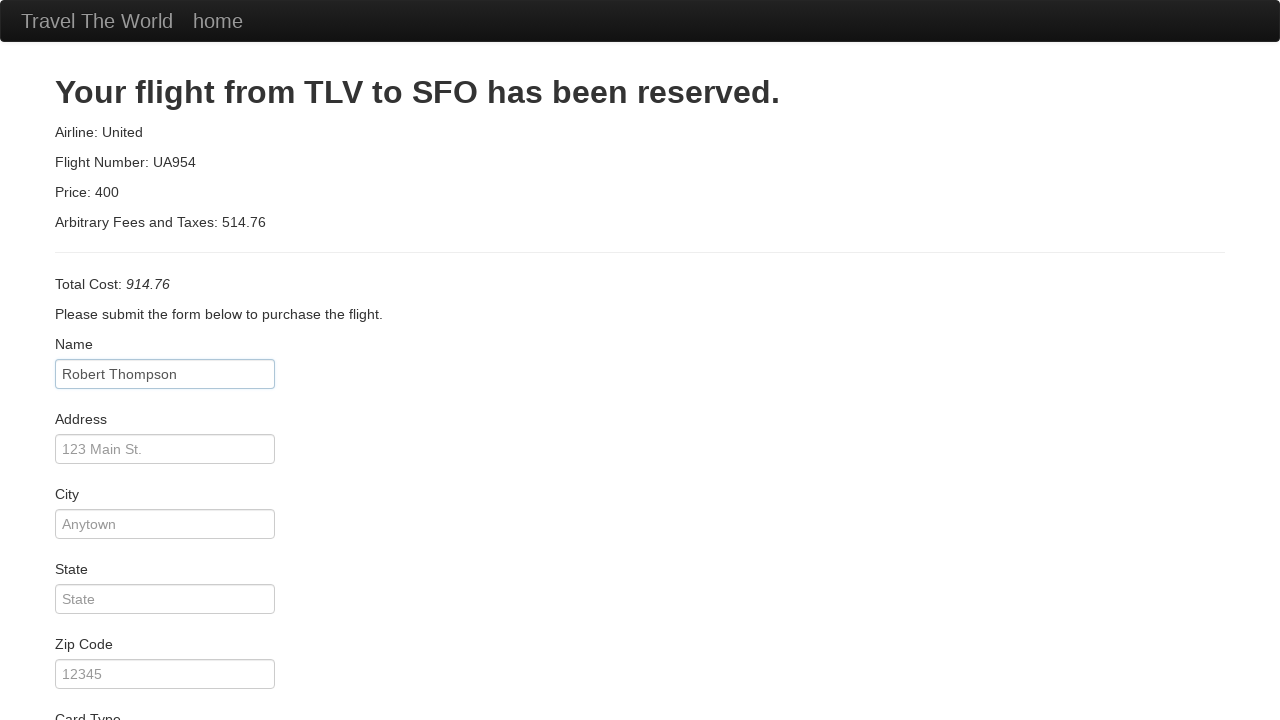

Entered address '742 Evergreen Terrace' on input#address
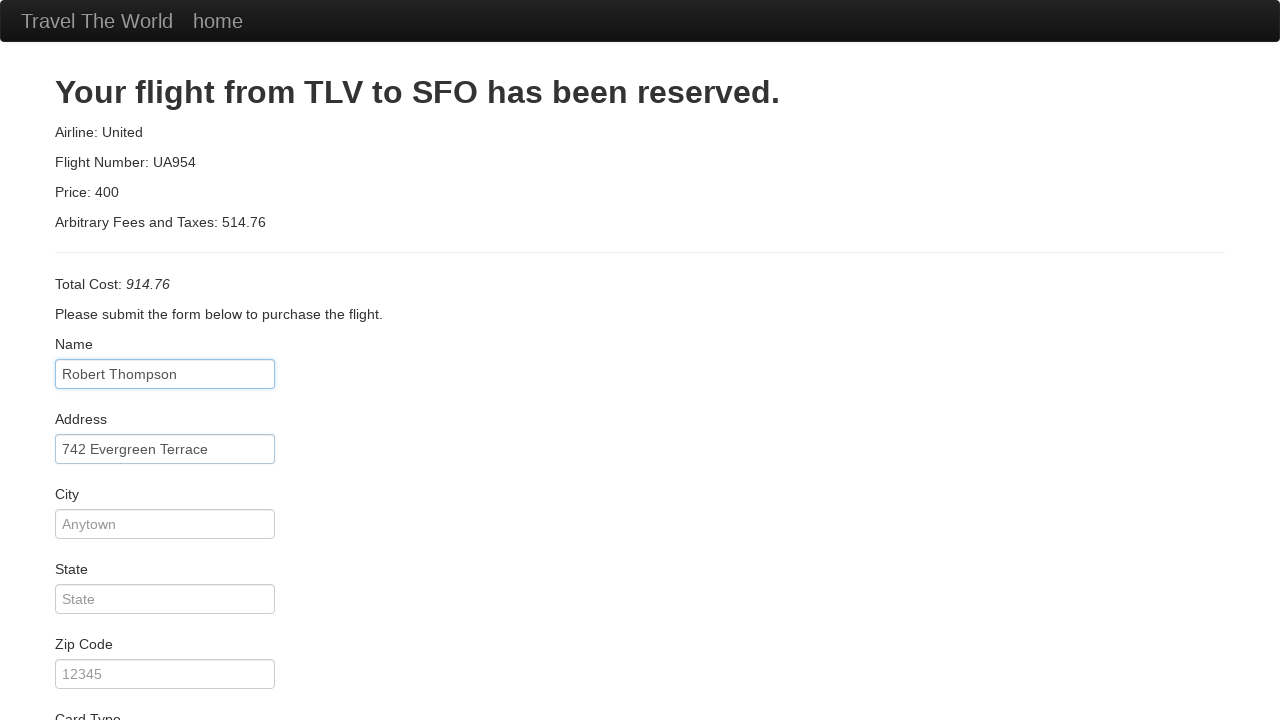

Entered city 'Springfield' on input#city
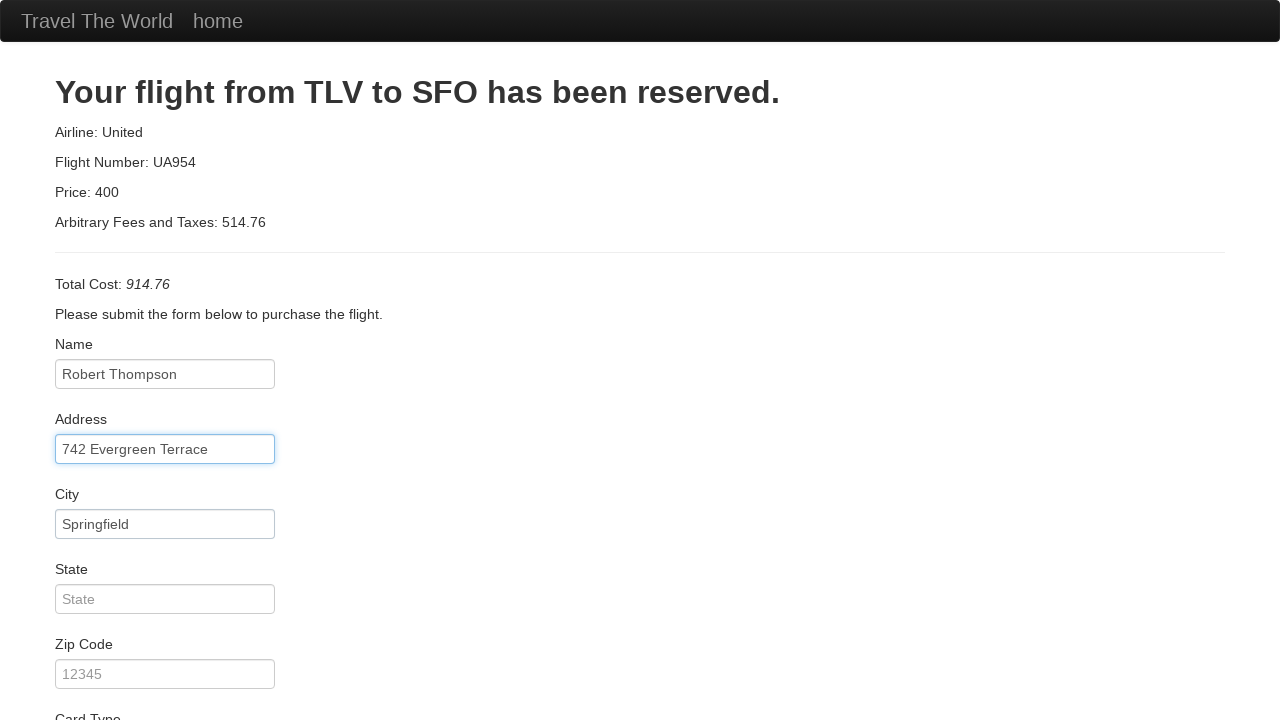

Entered state 'Illinois' on input#state
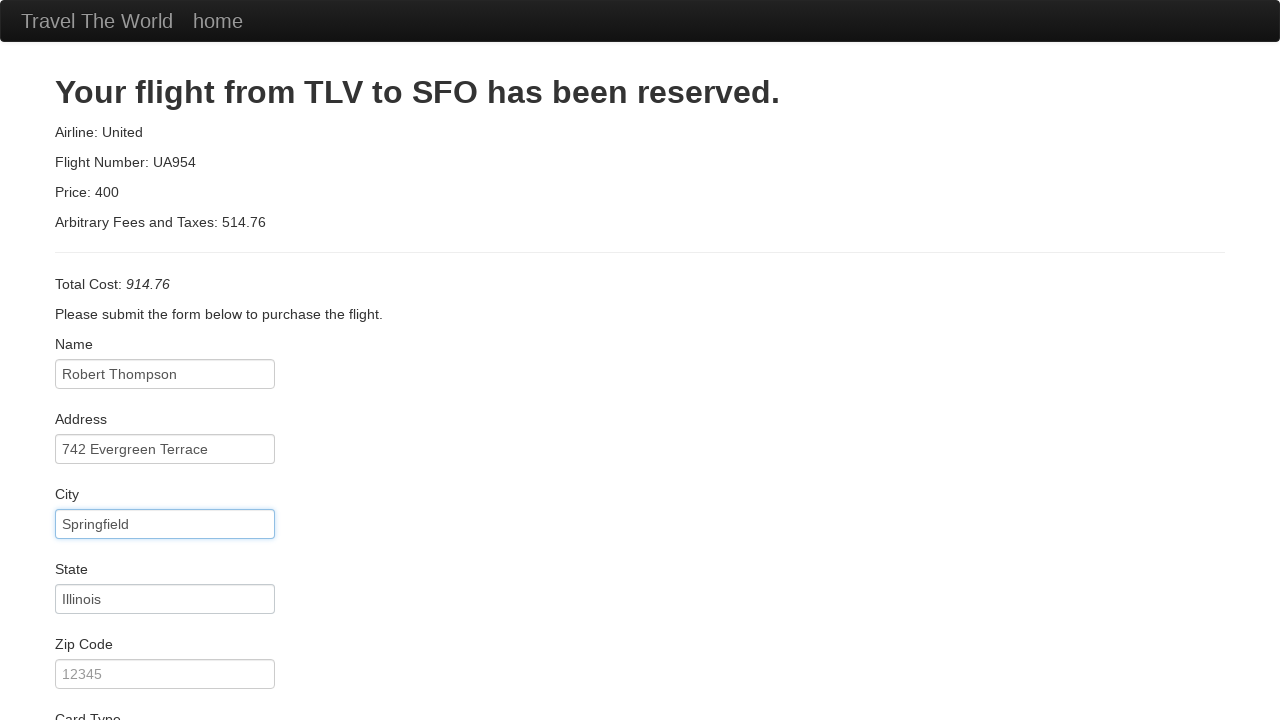

Entered zip code '62704' on input#zipCode
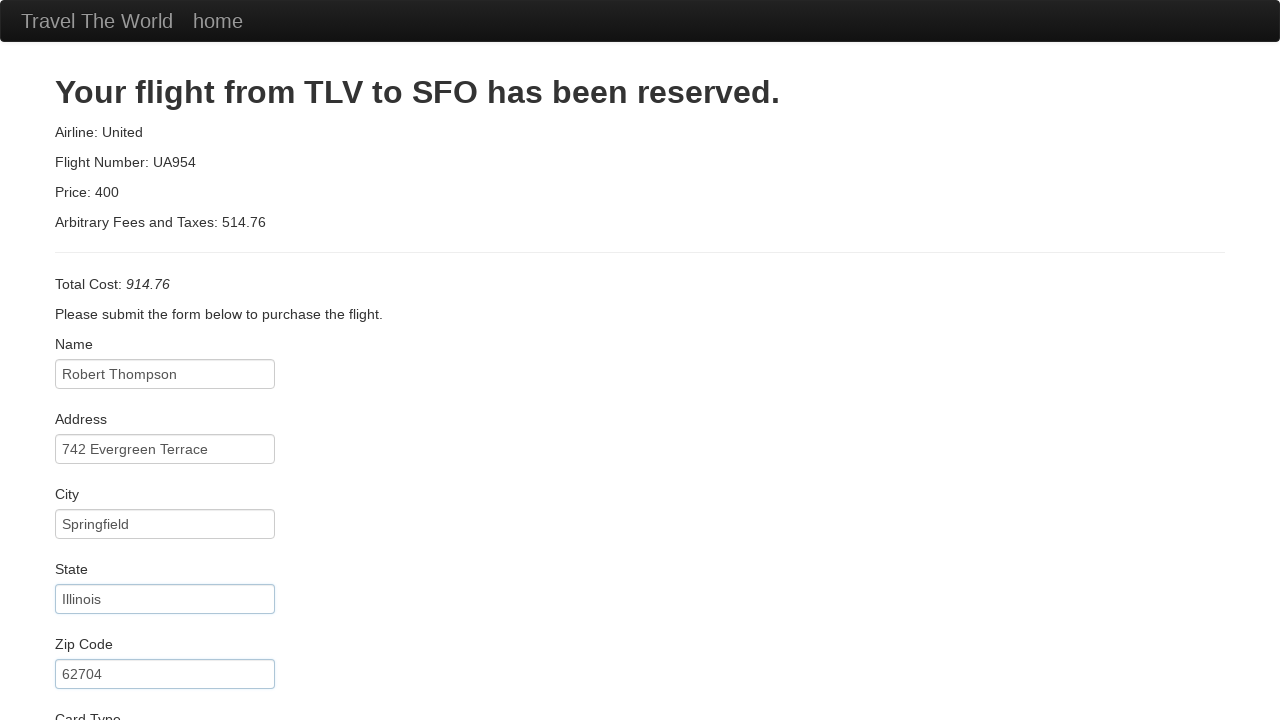

Entered credit card number on input#creditCardNumber
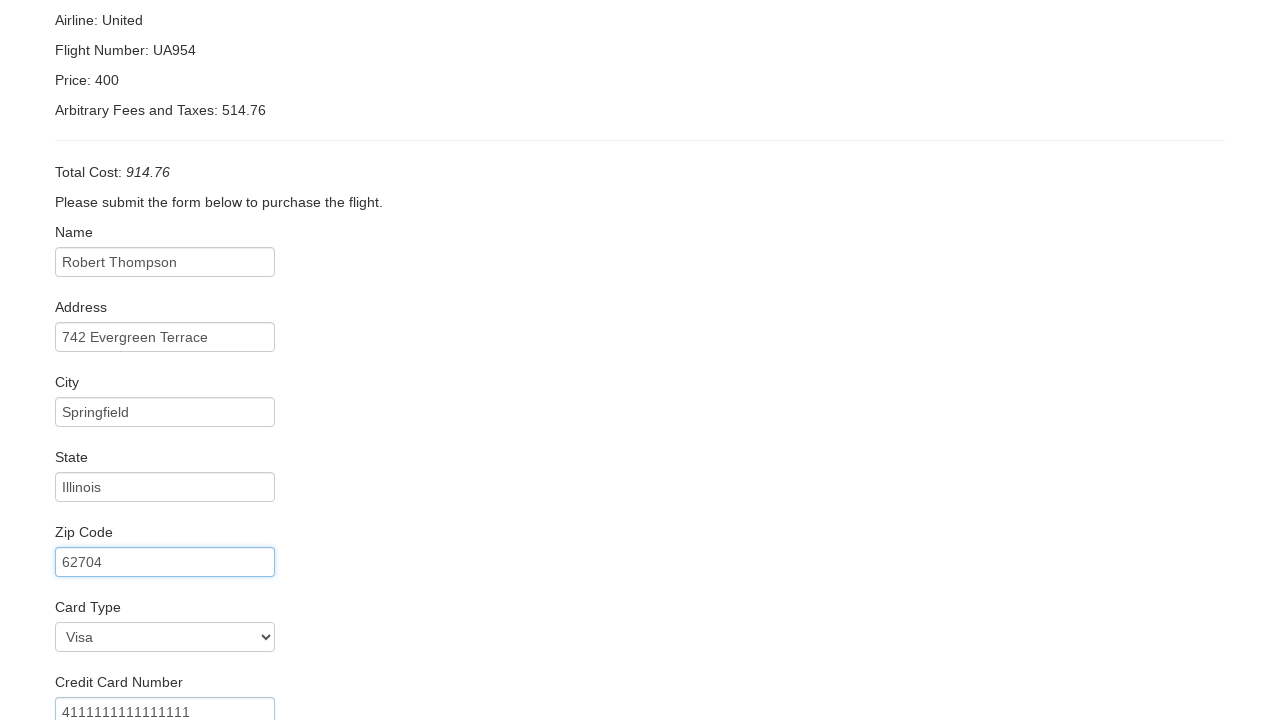

Entered name on card 'Robert Thompson' on input#nameOnCard
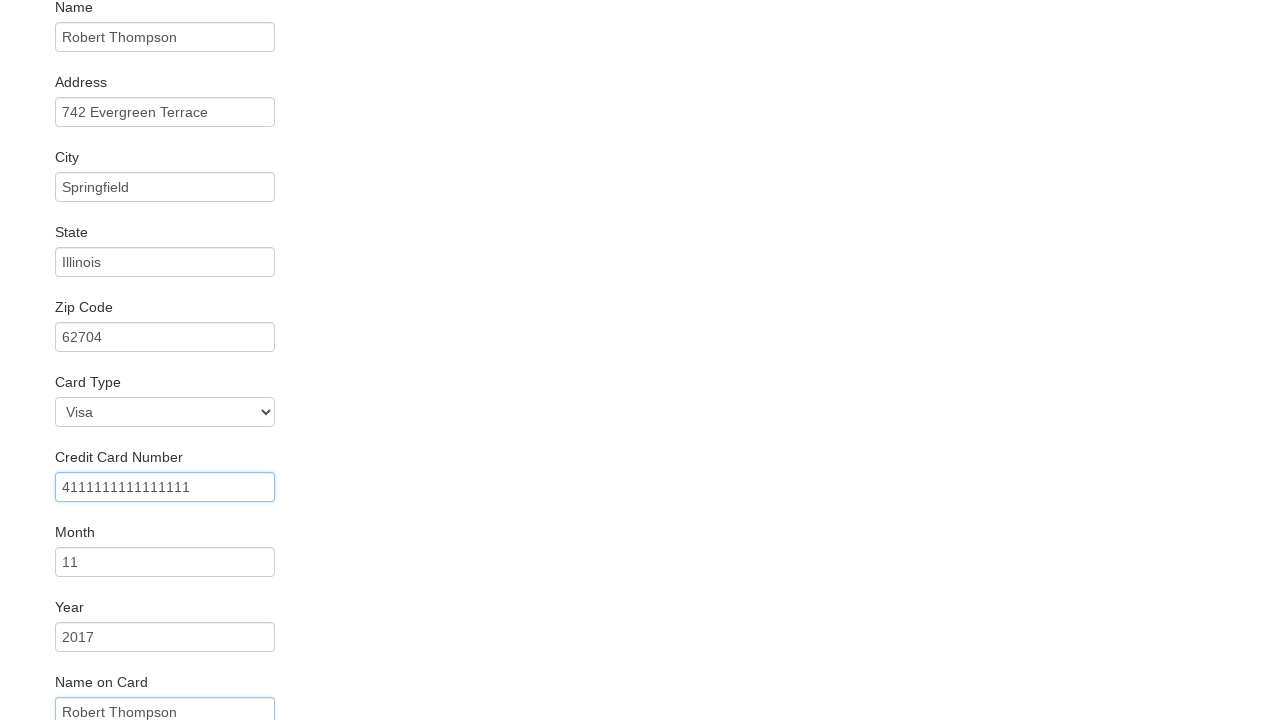

Clicked submit button to complete purchase at (118, 685) on input[type='submit']
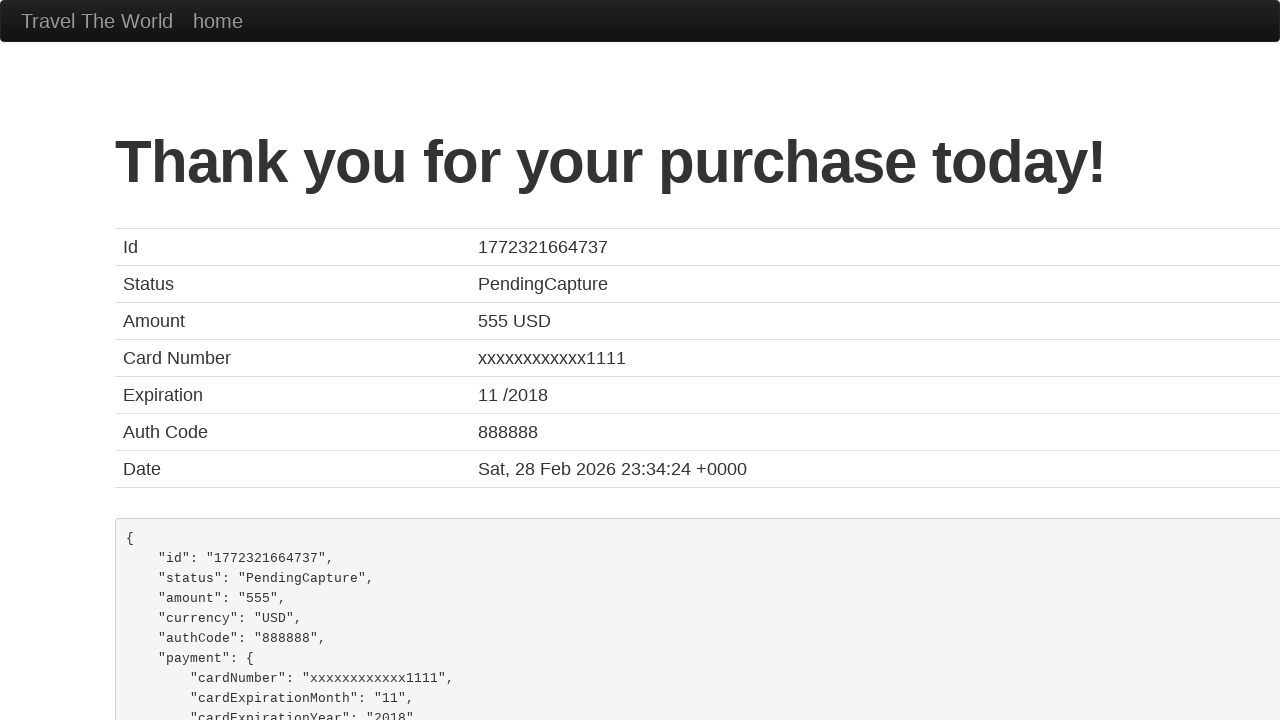

Flight purchase completed successfully, confirmation page displayed
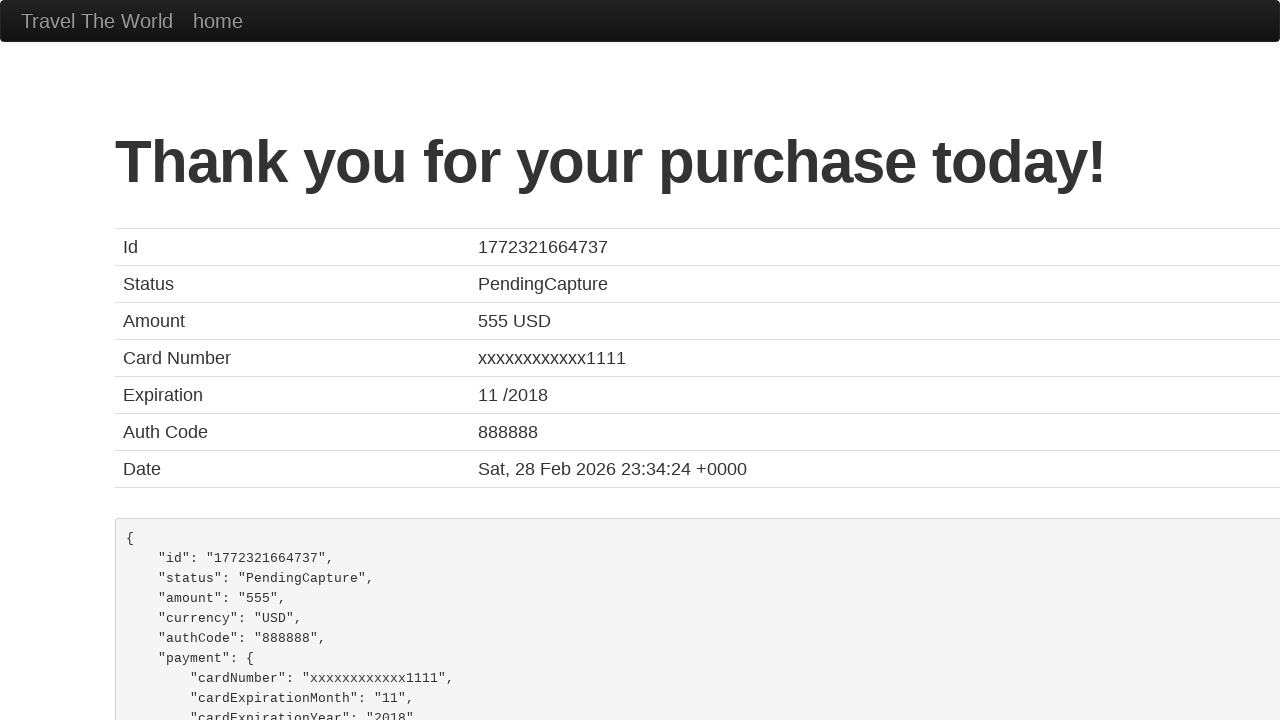

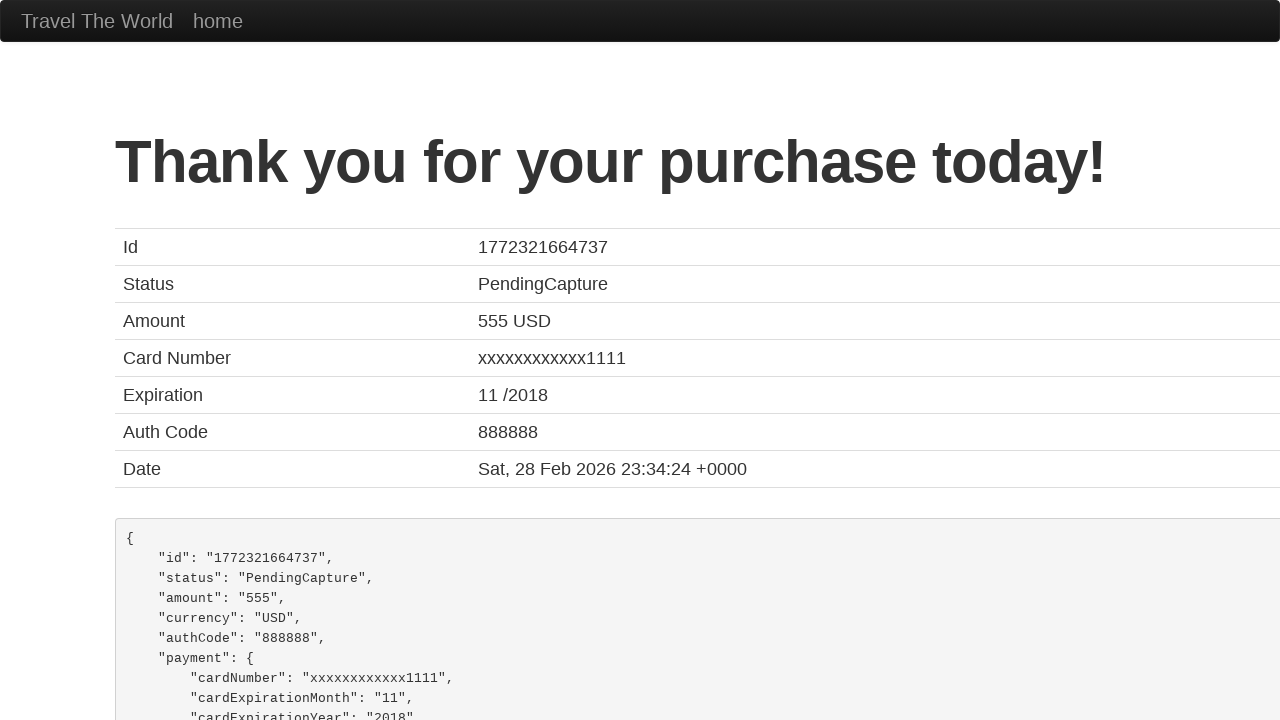